Demonstrates various element finding techniques on a hotel booking website by clicking the search room button and then clicking the first link button found on the page

Starting URL: https://hotel-testlab.coderslab.pl/en/

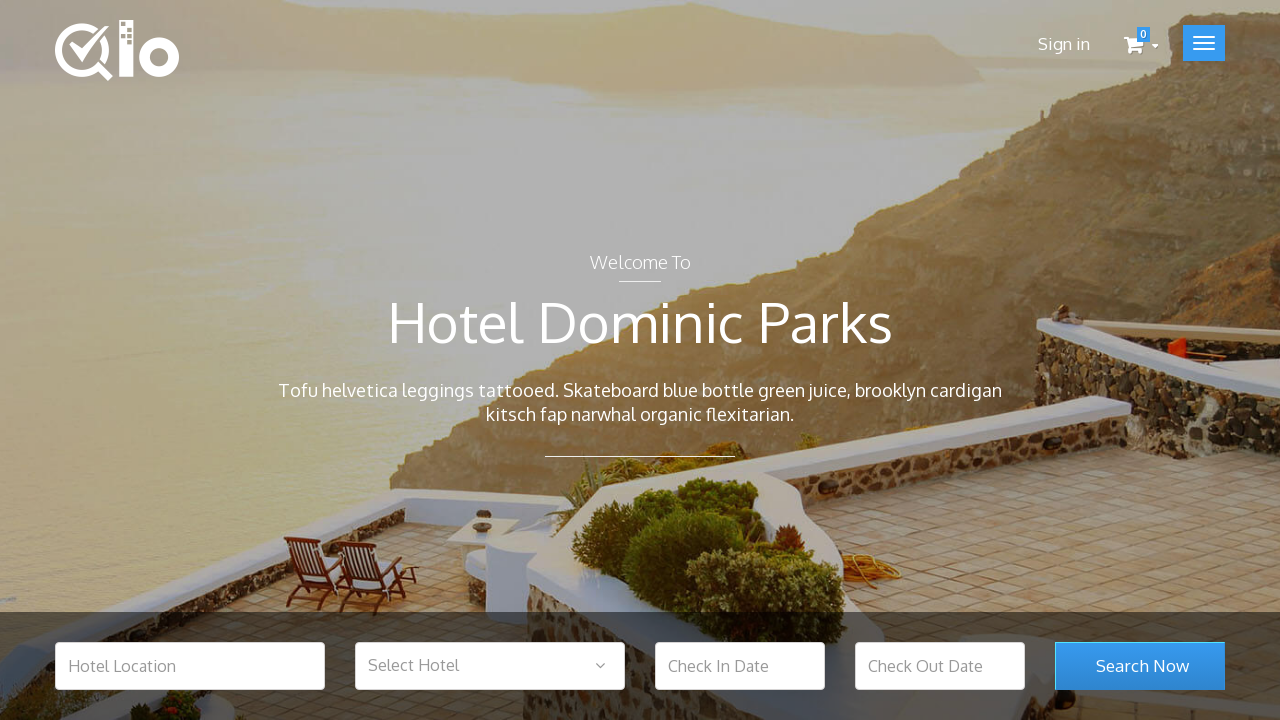

Clicked the search room submit button at (1140, 666) on #search_room_submit
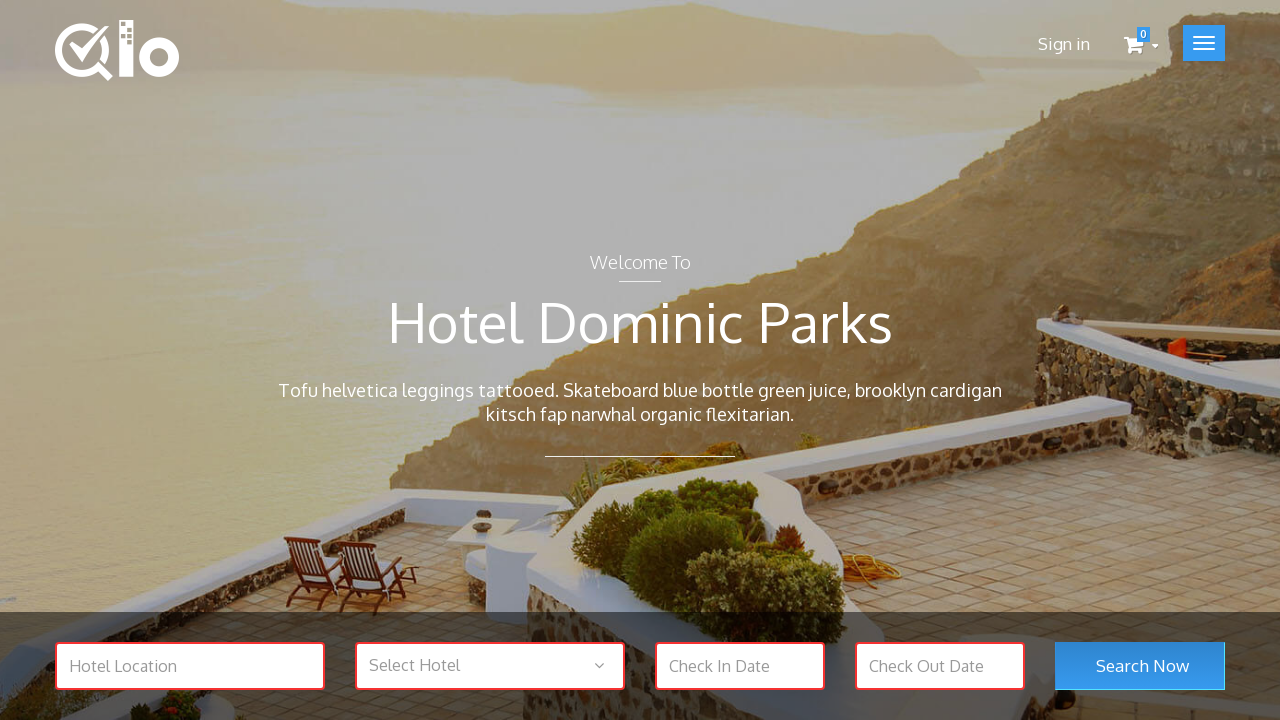

Clicked the first link button with target blank at (140, 360) on a[target='blank'].button >> nth=0
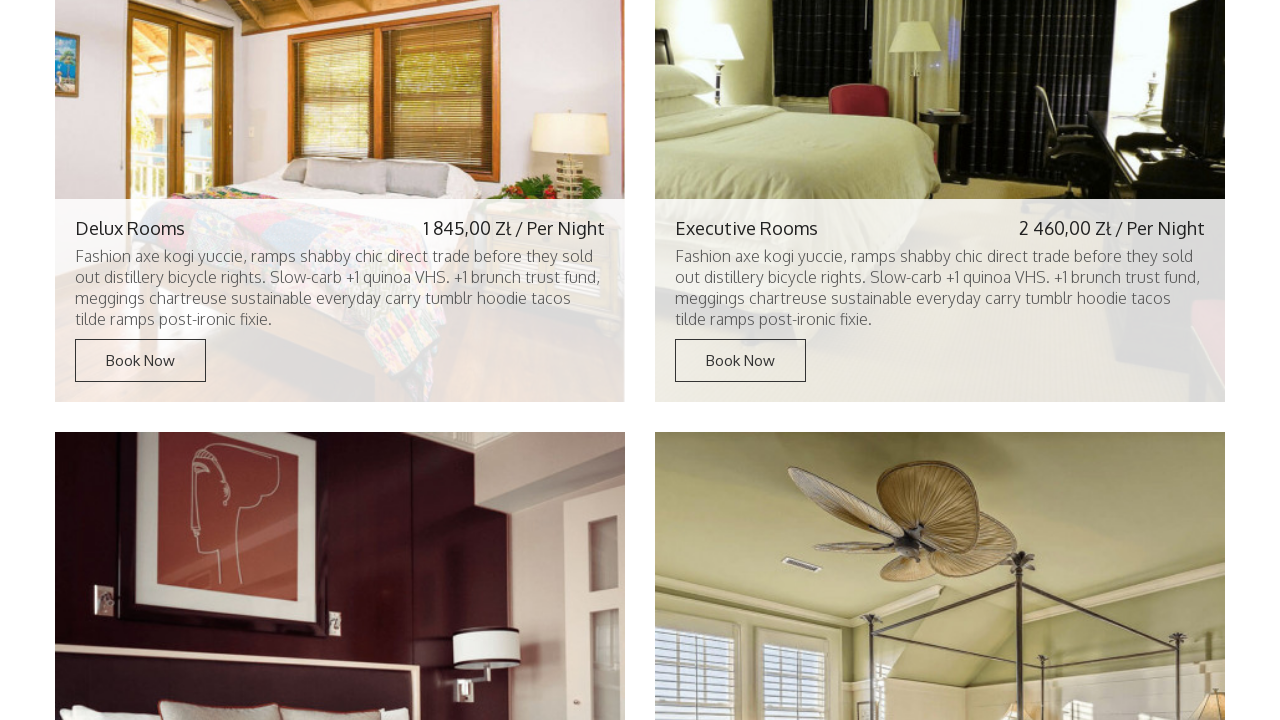

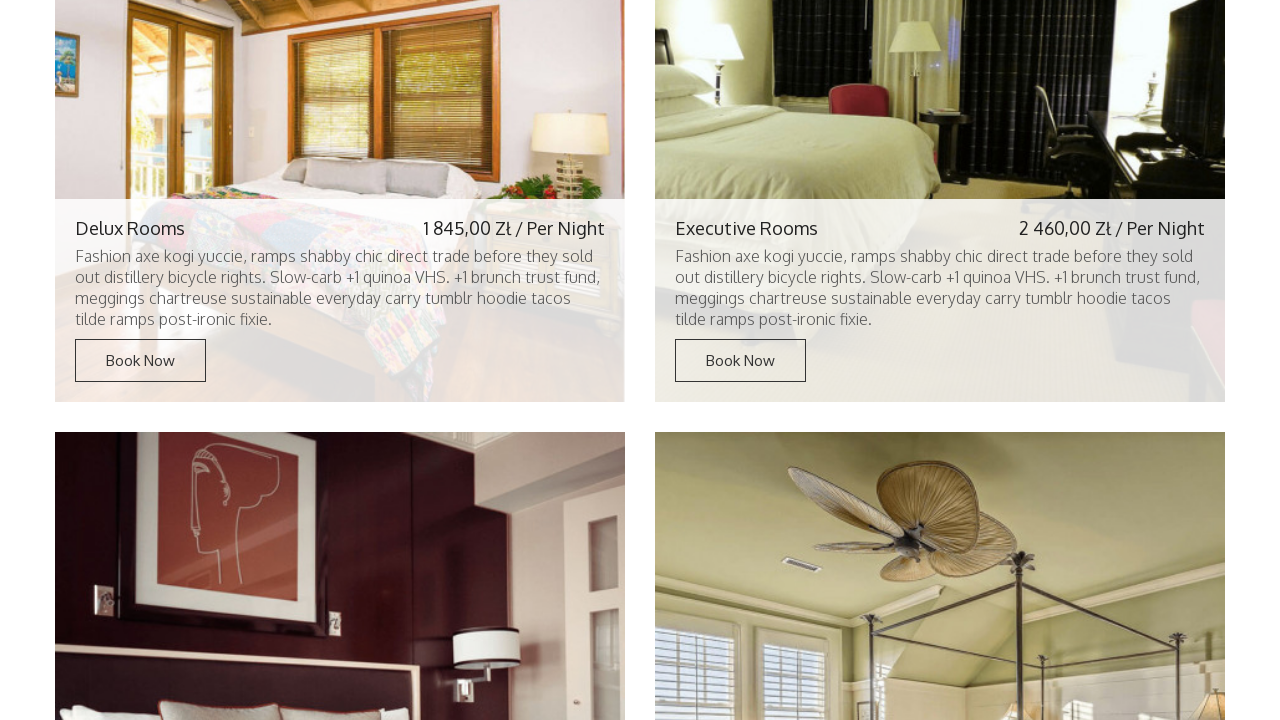